Solves a math problem by reading two numbers from the page, calculating their sum, and selecting the result from a dropdown menu

Starting URL: http://suninjuly.github.io/selects1.html

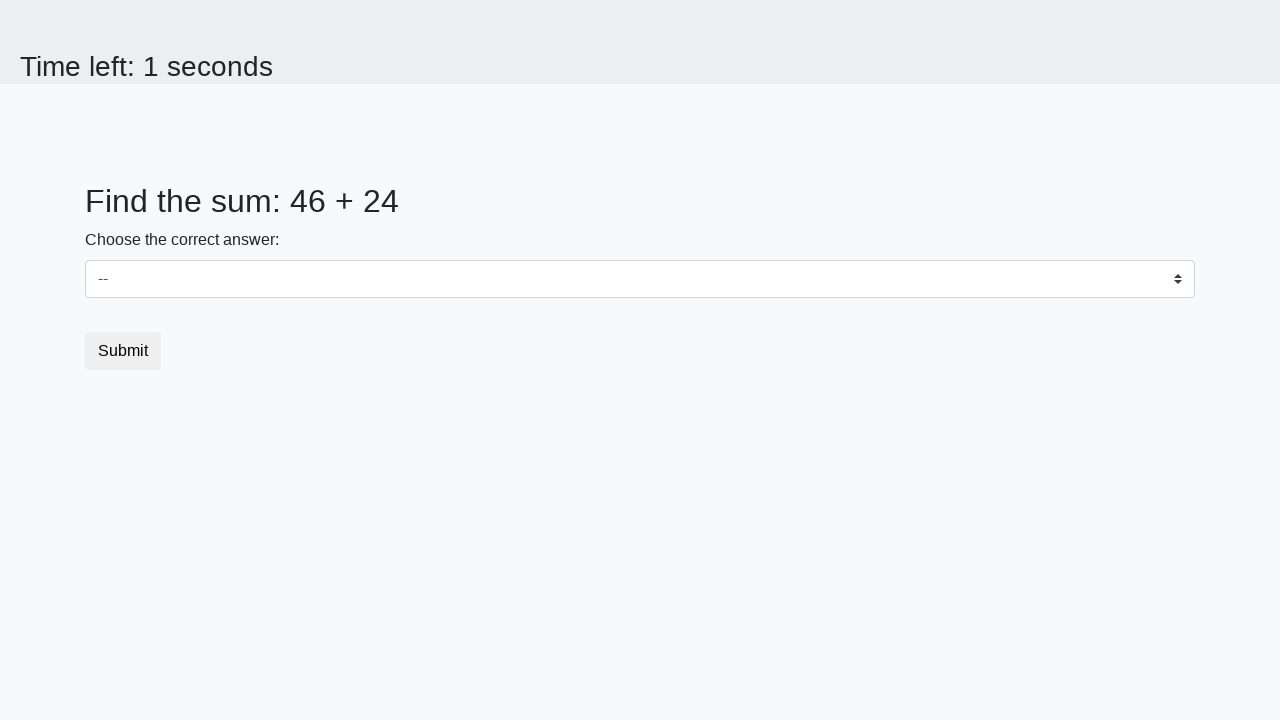

Read first number from #num1 element
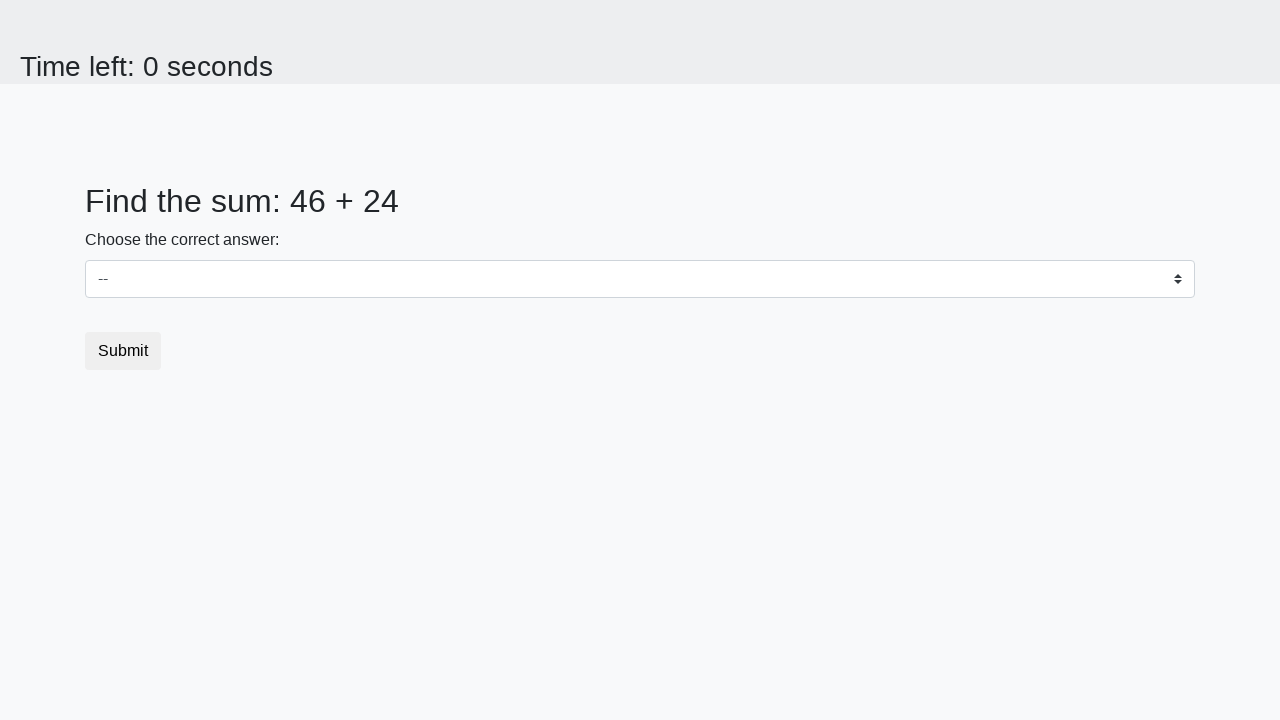

Read second number from #num2 element
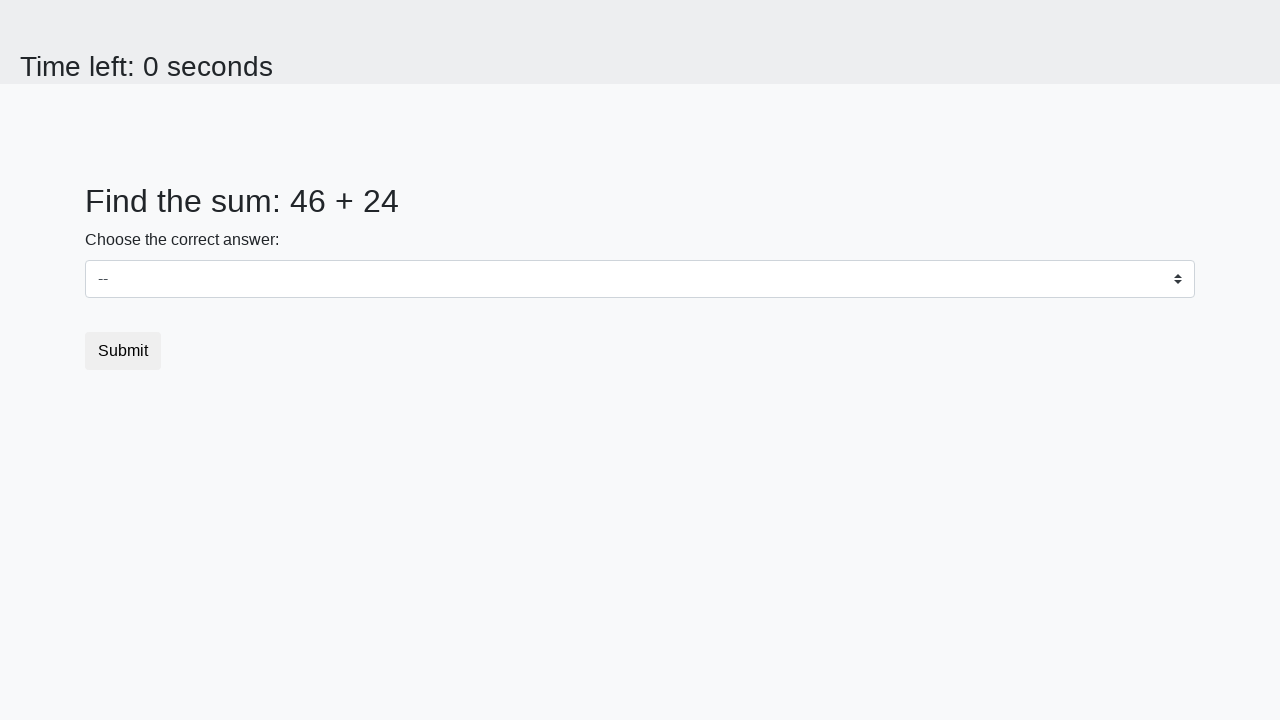

Calculated sum: 46 + 24 = 70
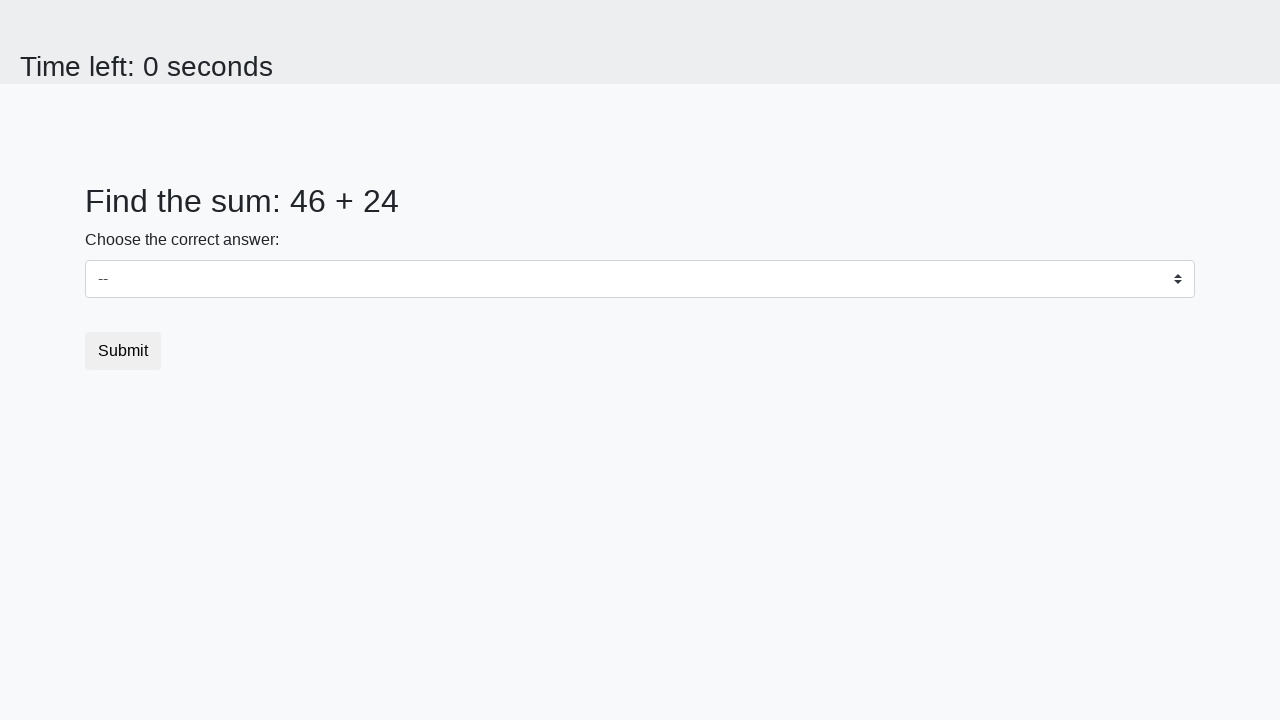

Selected sum value '70' from dropdown on select
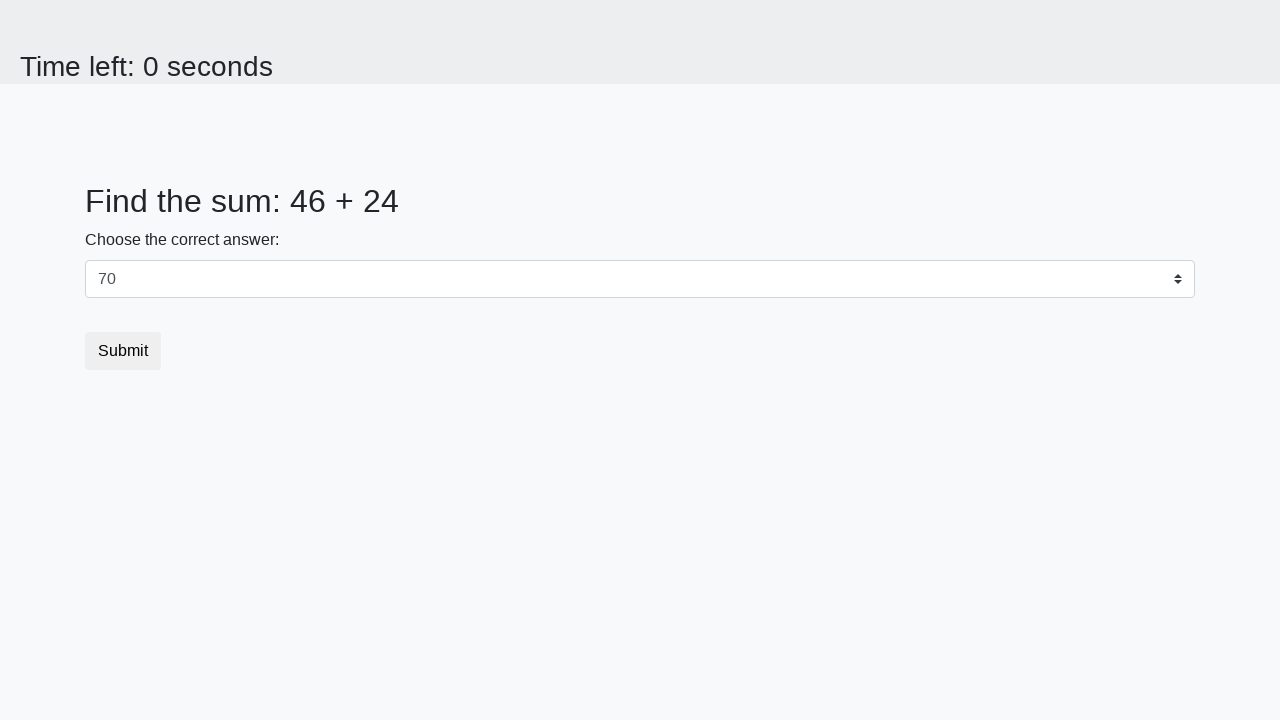

Clicked submit button at (123, 351) on button
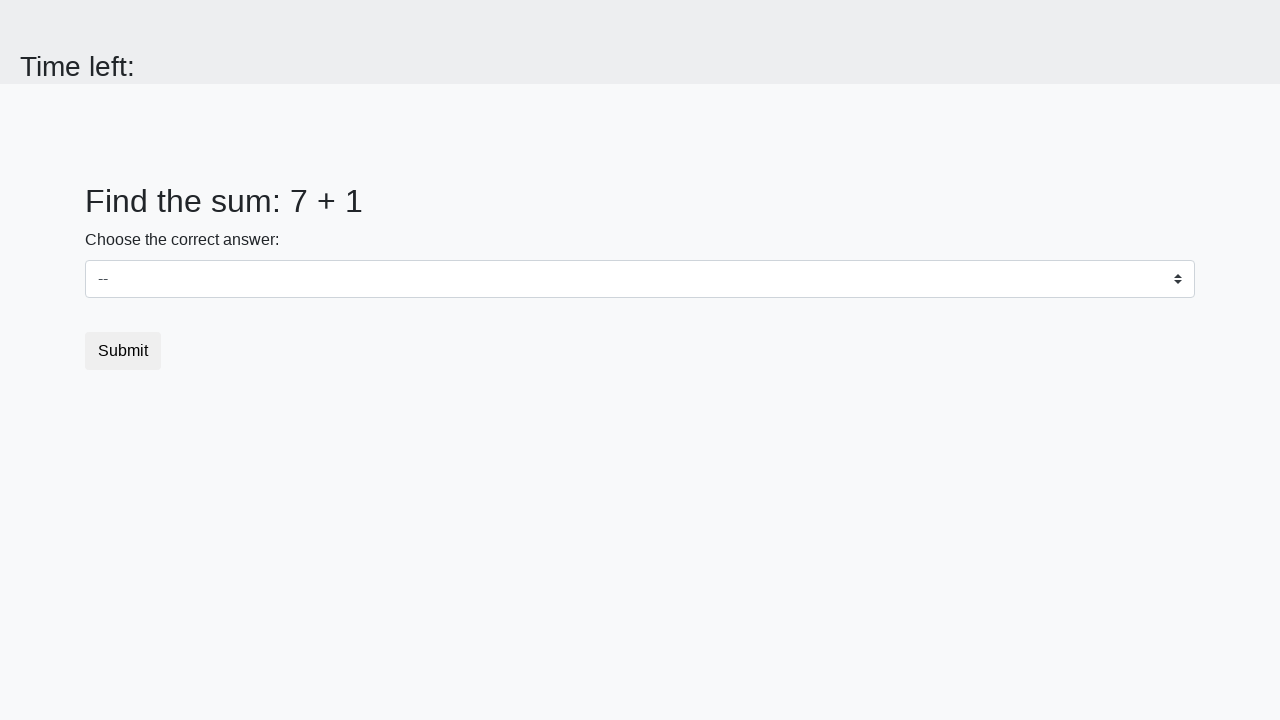

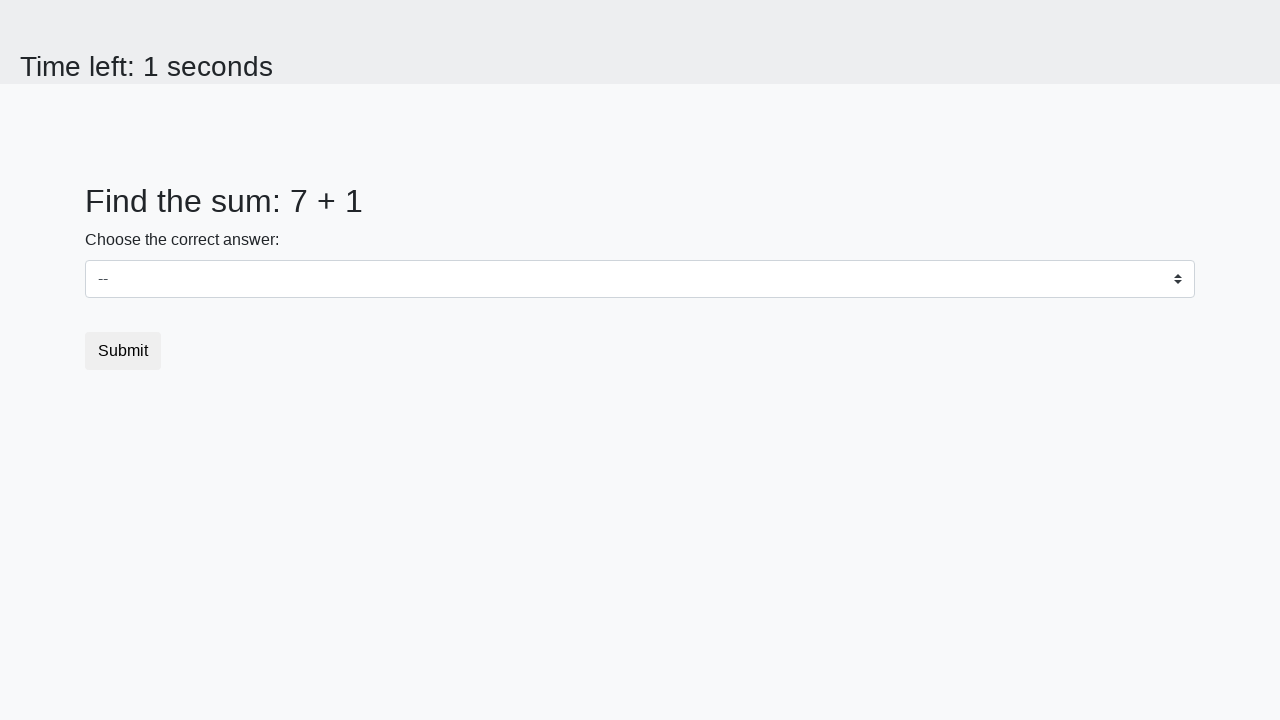